Tests text box functionality on leafground.com by navigating to the Text Box section, filling in a name field, clearing another field, and appending text to it

Starting URL: https://www.leafground.com

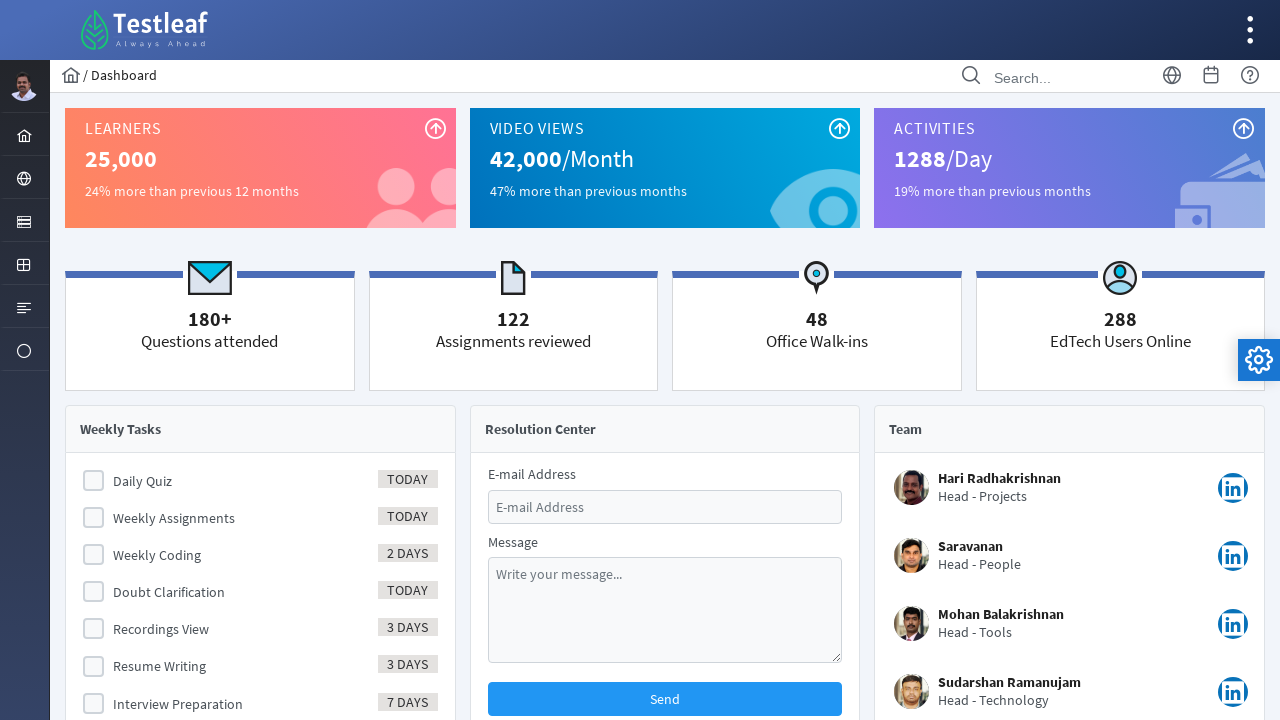

Clicked on the third submenu item at (24, 220) on xpath=//*[@class='ui-menuitem-submenu'][3]
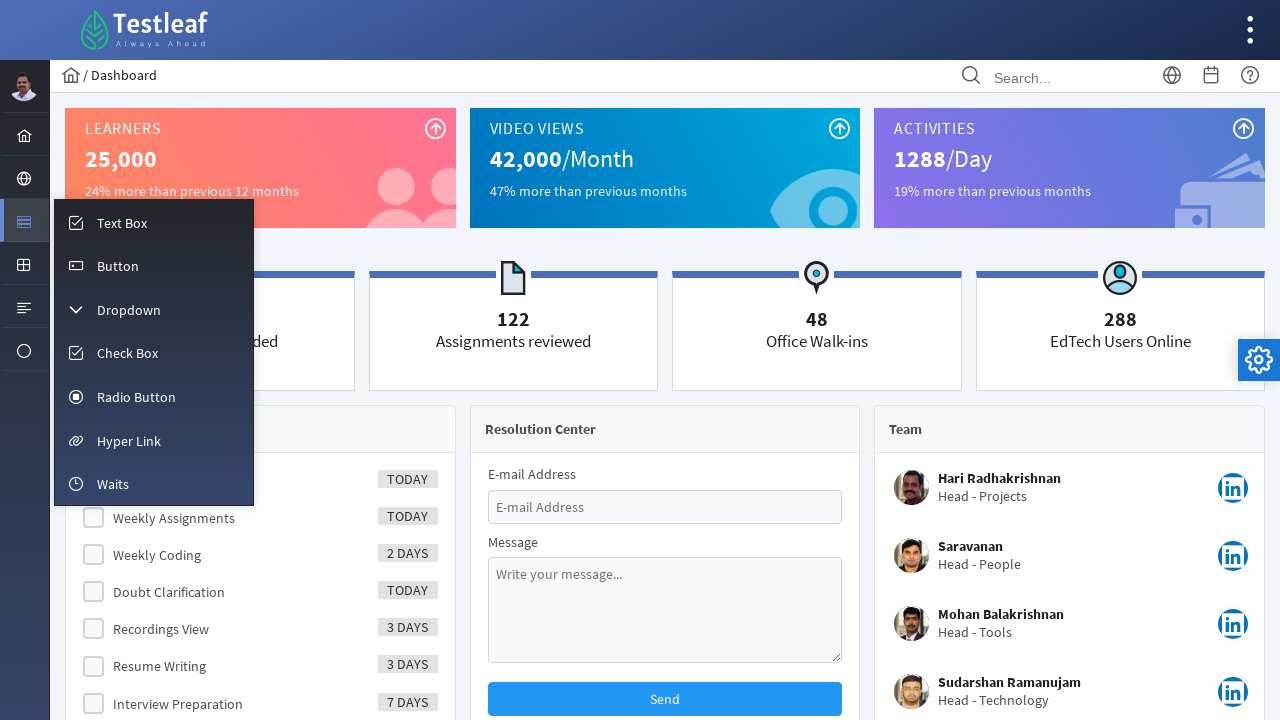

Clicked on Text Box link at (122, 223) on xpath=//*[text()='Text Box']
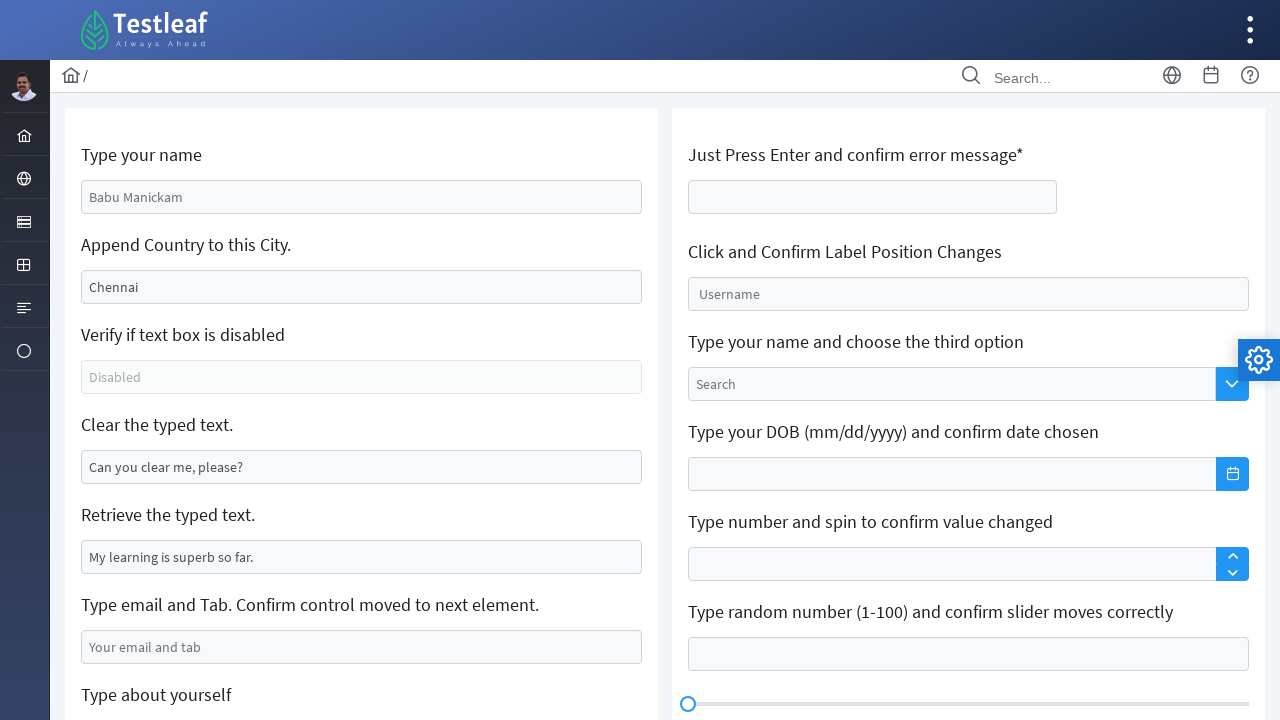

Filled name field with 'Poornima Athmaraman' on //*[text()='Type your name']//following::input[1]
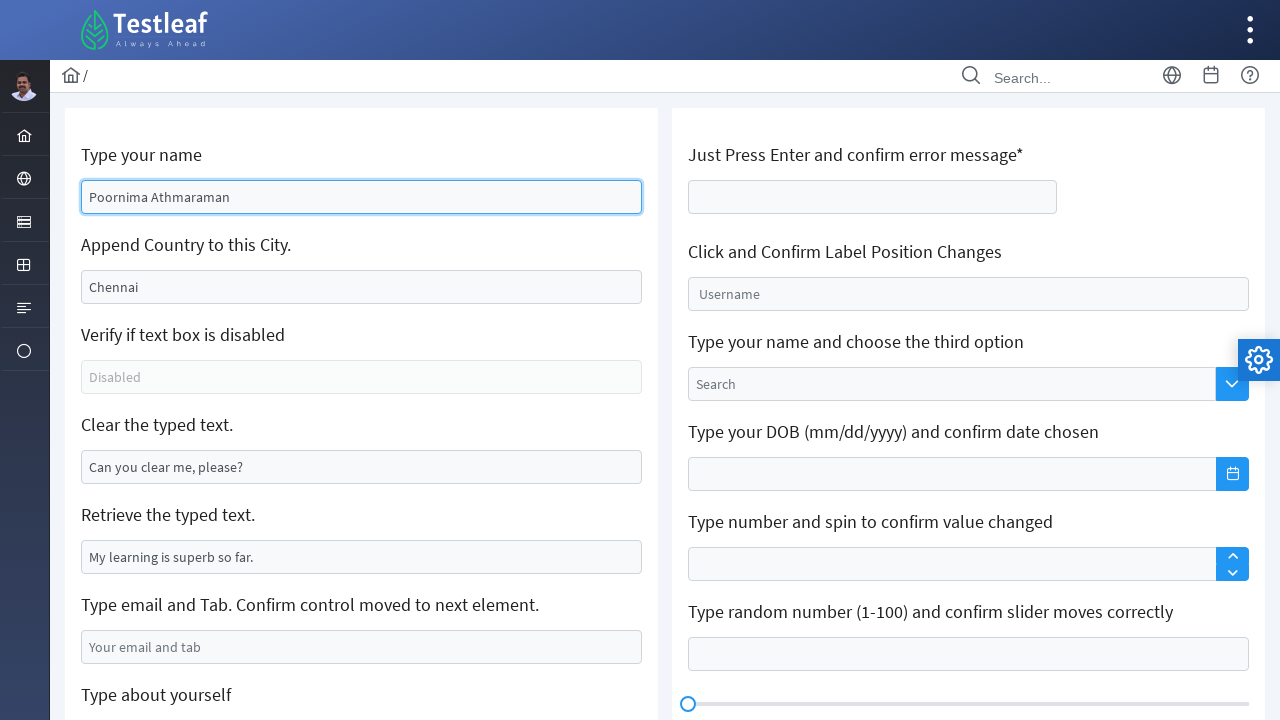

Cleared the 'Append Country to this City' field on //*[text()='Append Country to this City.']//following::input[1]
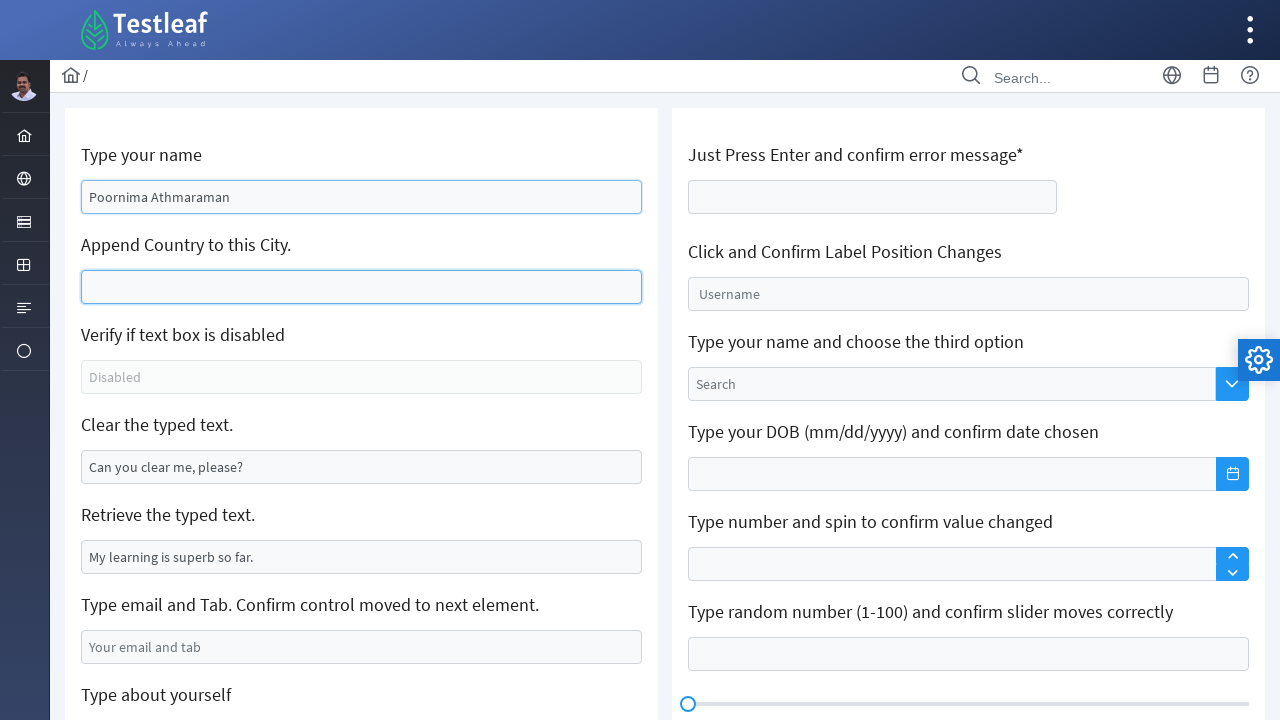

Appended 'Fortmill+USA' to the city field on //*[text()='Append Country to this City.']//following::input[1]
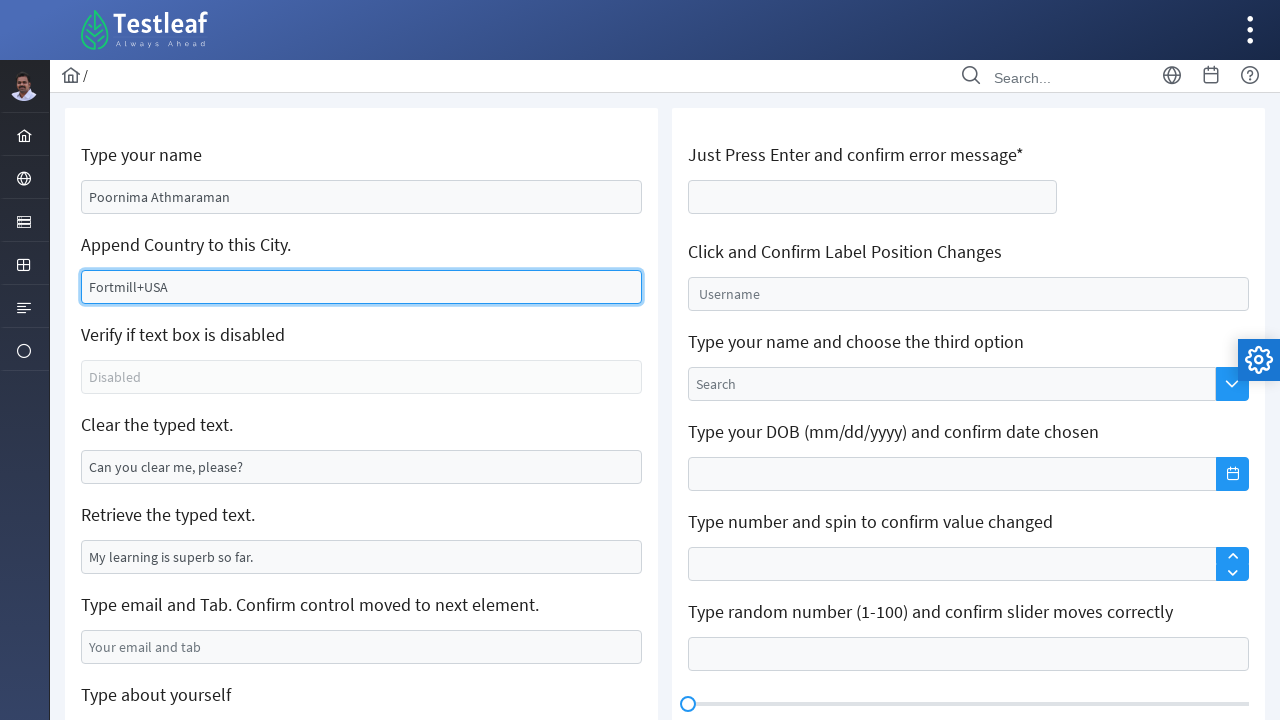

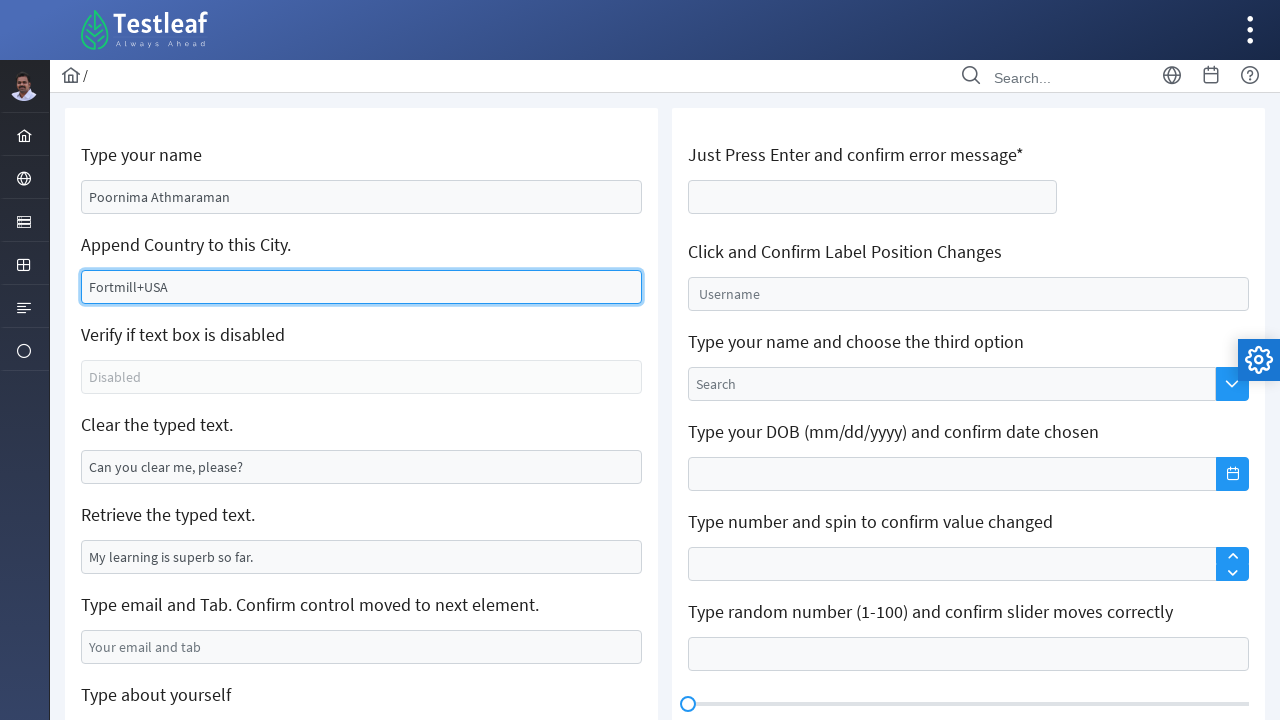